Validates that the page title is "Jared Webber"

Starting URL: https://jaredwebber.dev

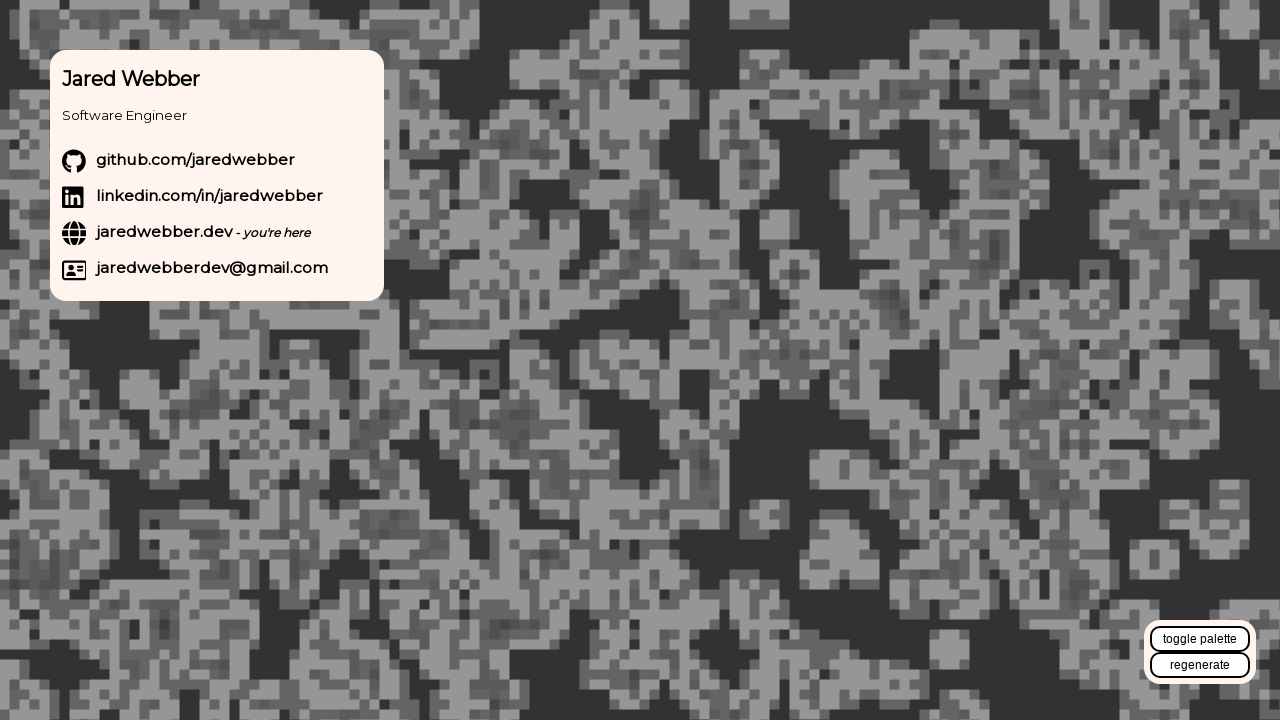

Navigated to https://jaredwebber.dev
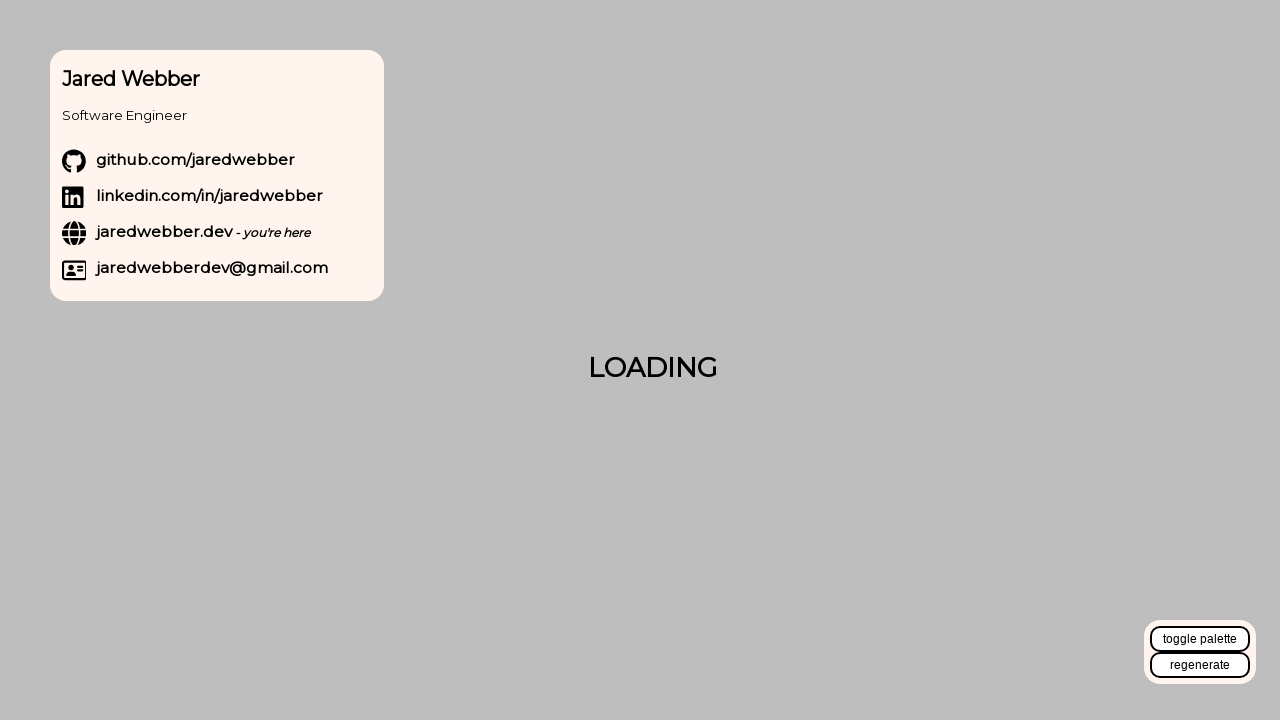

Validated that page title is 'Jared Webber'
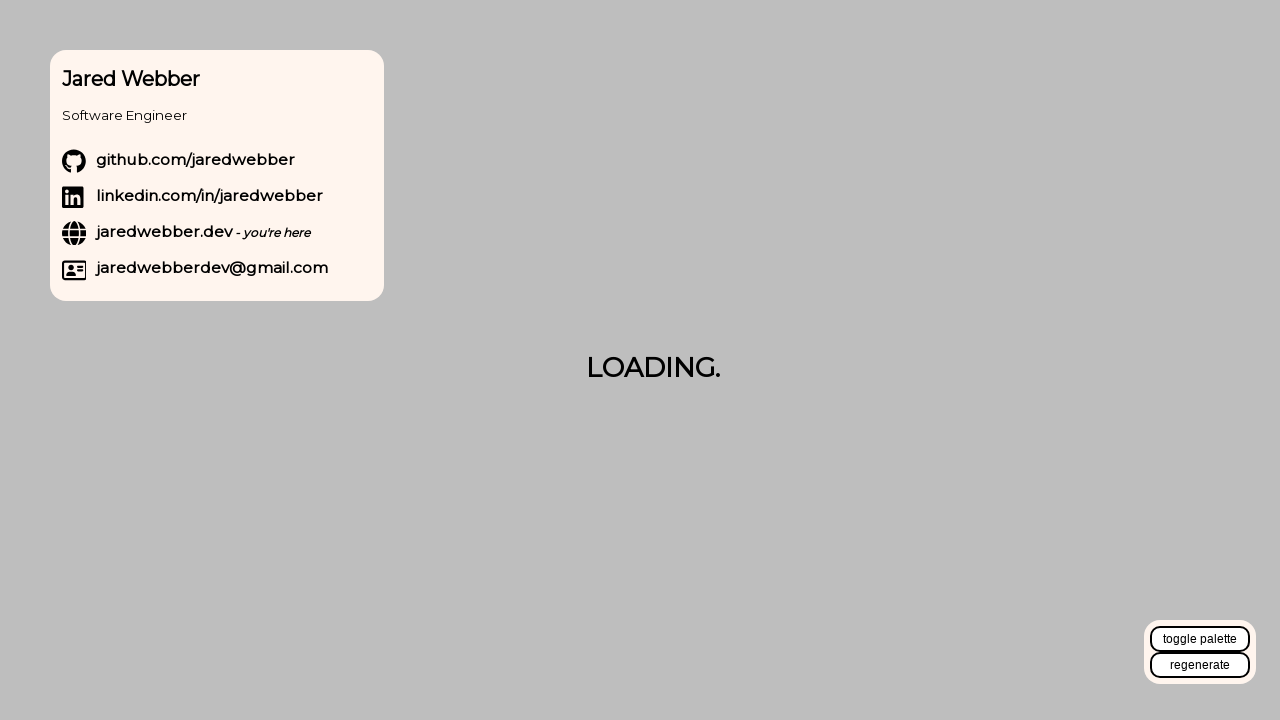

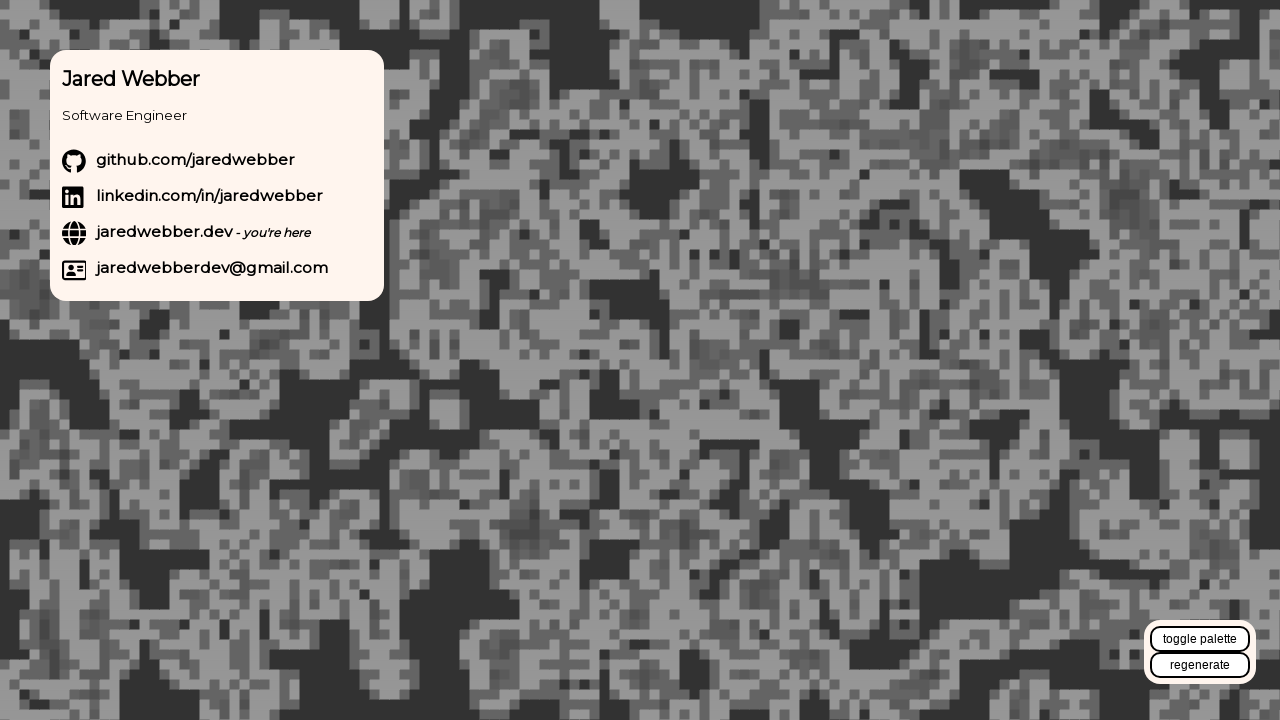